Navigates to the e-commerce site and searches for products containing "ca"

Starting URL: https://rahulshettyacademy.com/seleniumPractise/#/

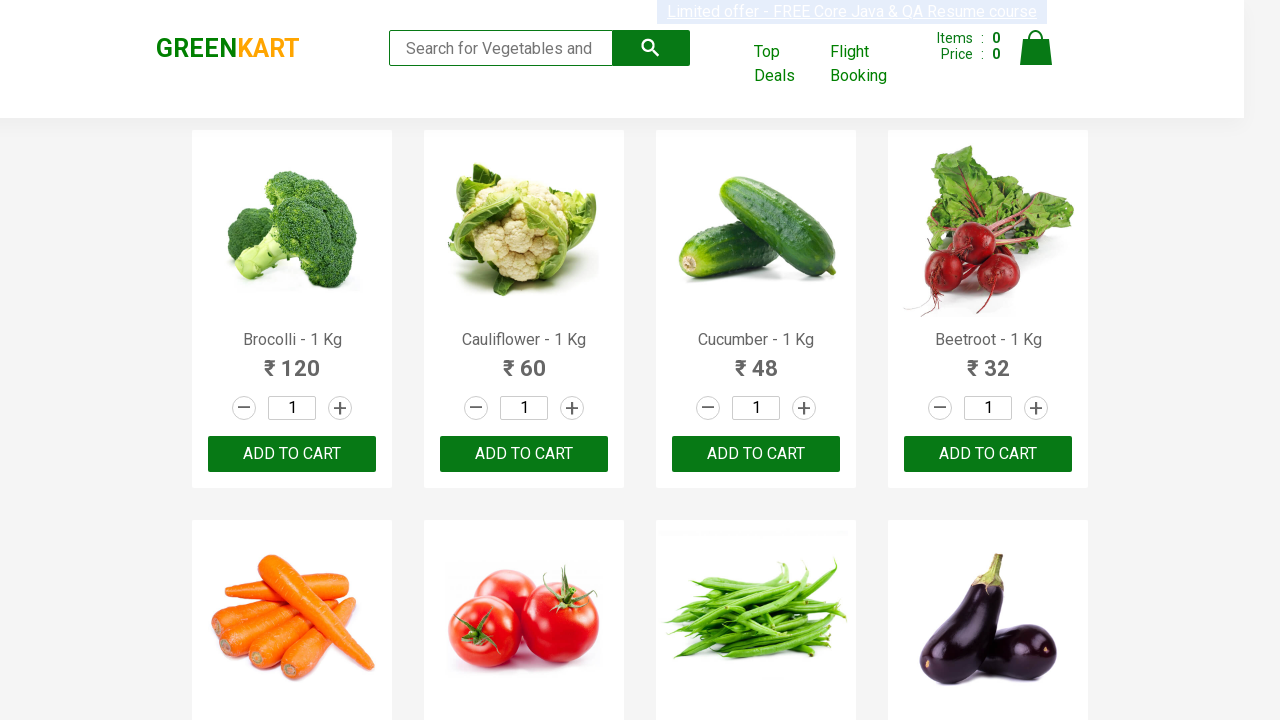

Filled search field with 'ca' on .search-keyword
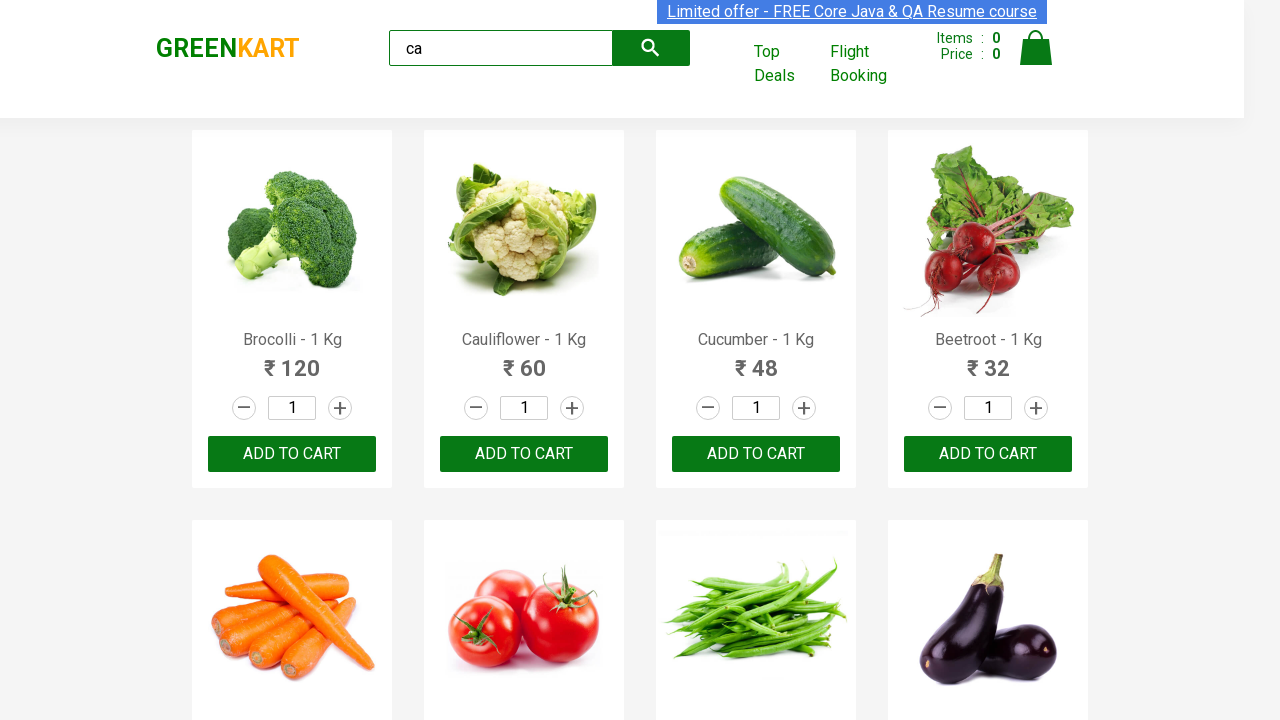

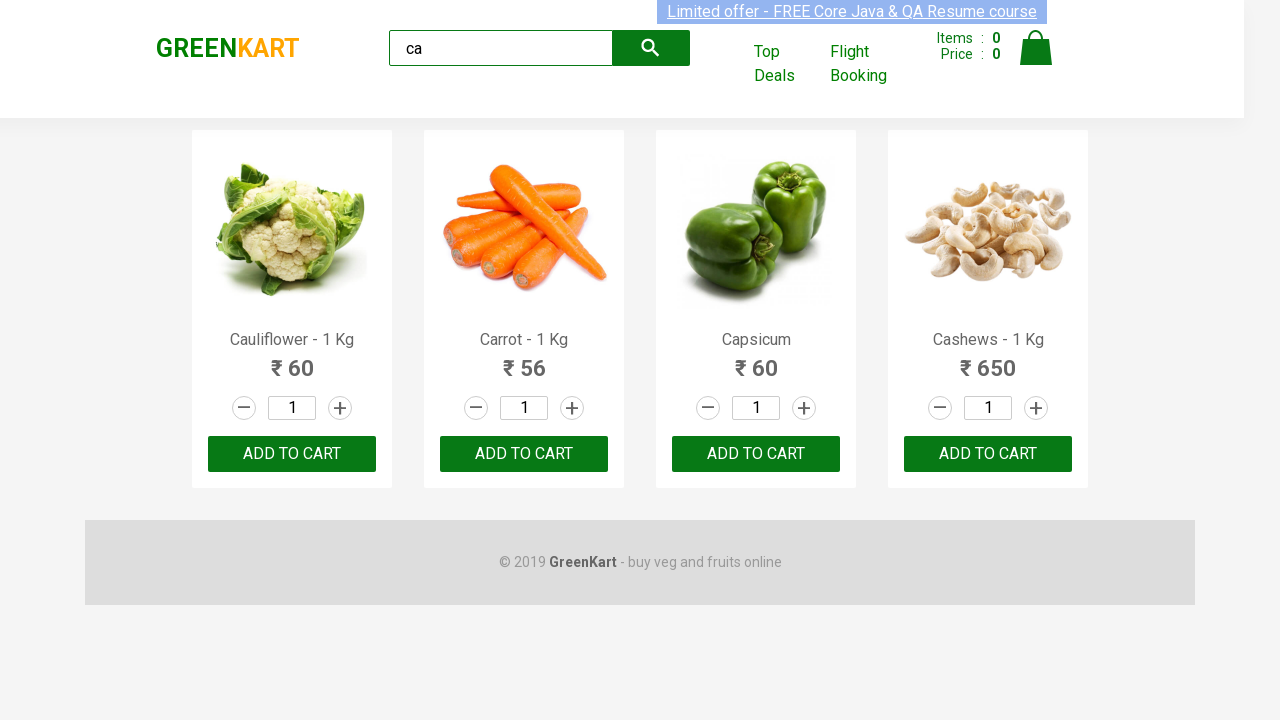